Solves a math problem on the page, fills the answer, scrolls down, and selects checkboxes and radio buttons before submitting the form

Starting URL: http://SunInJuly.github.io/execute_script.html

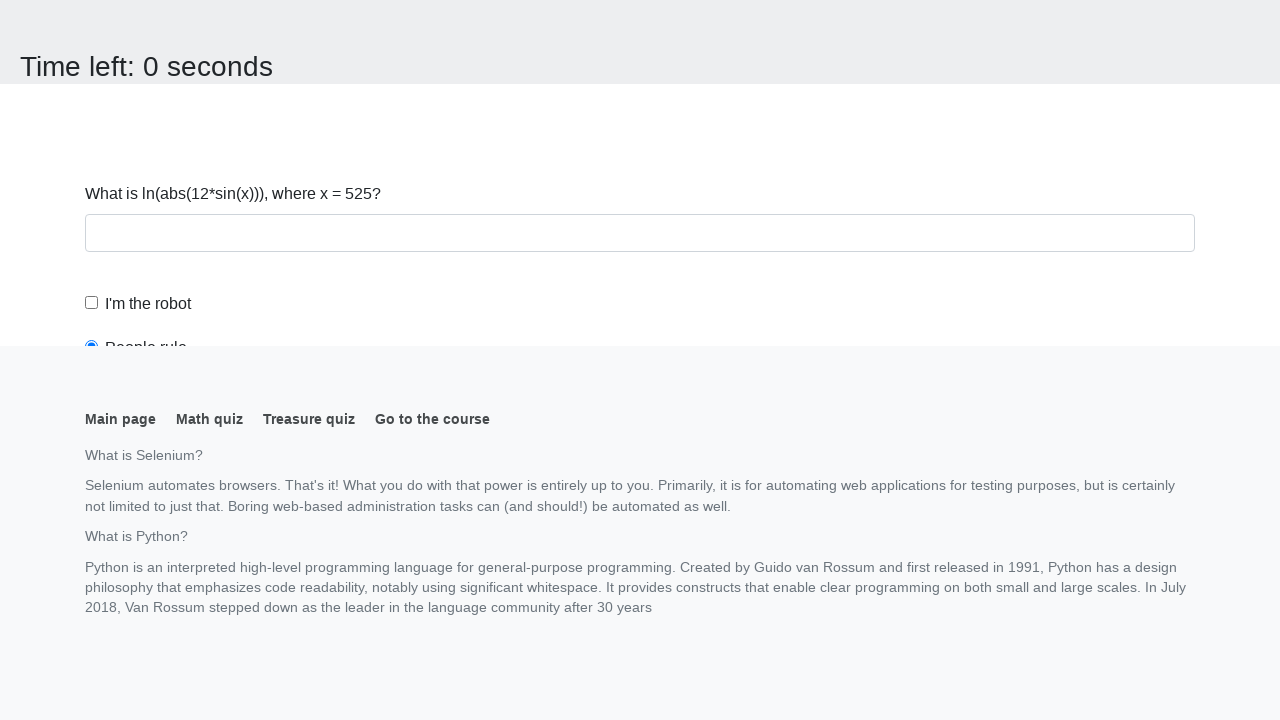

Navigated to the math problem page
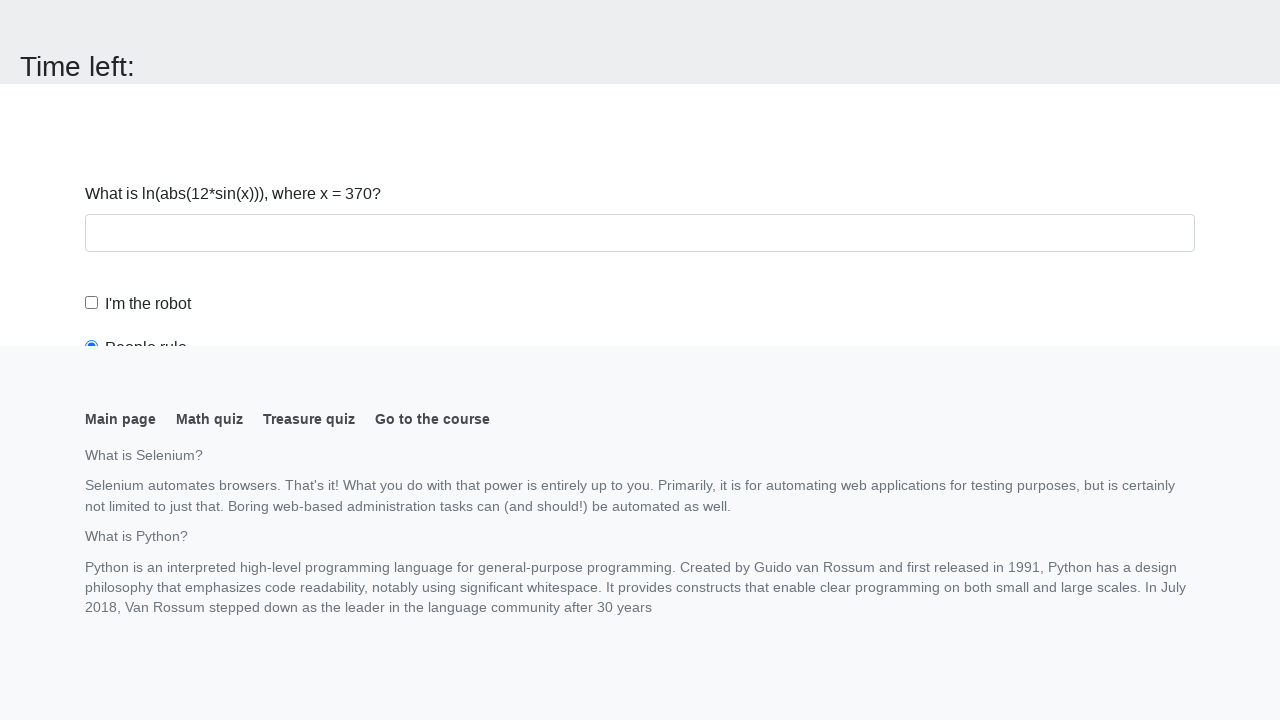

Retrieved x value from the page
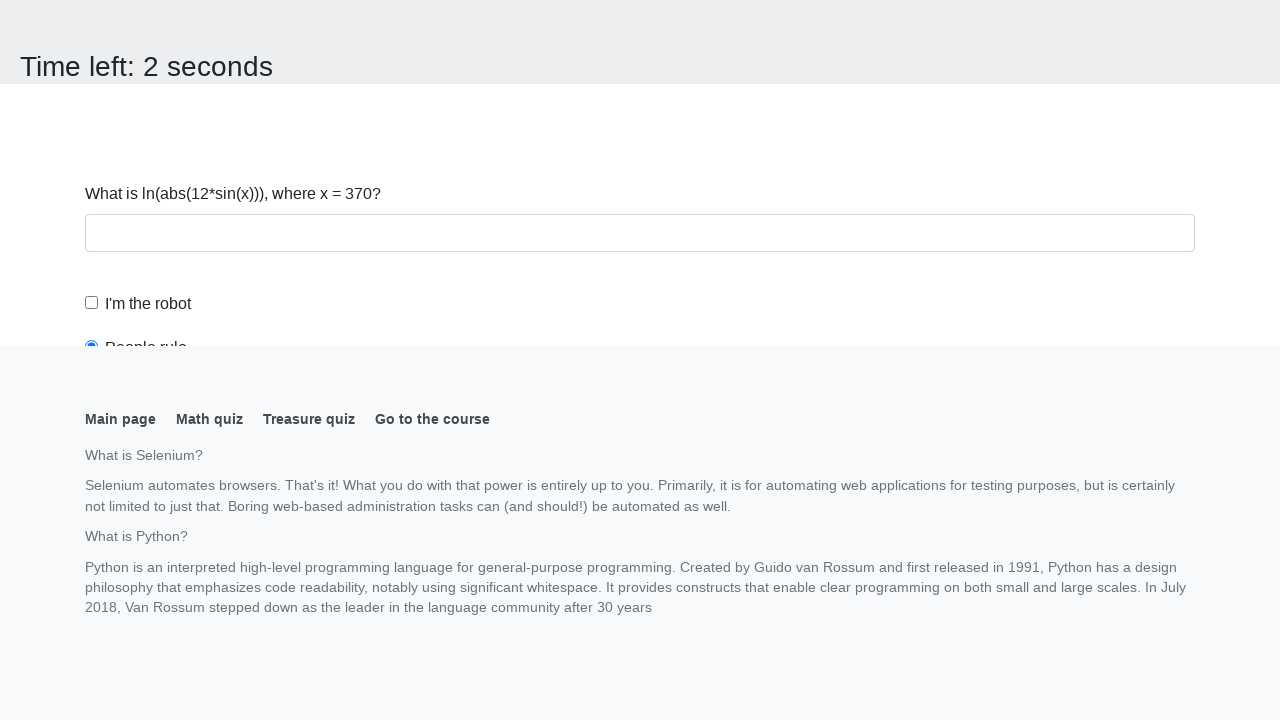

Calculated the answer using math formula
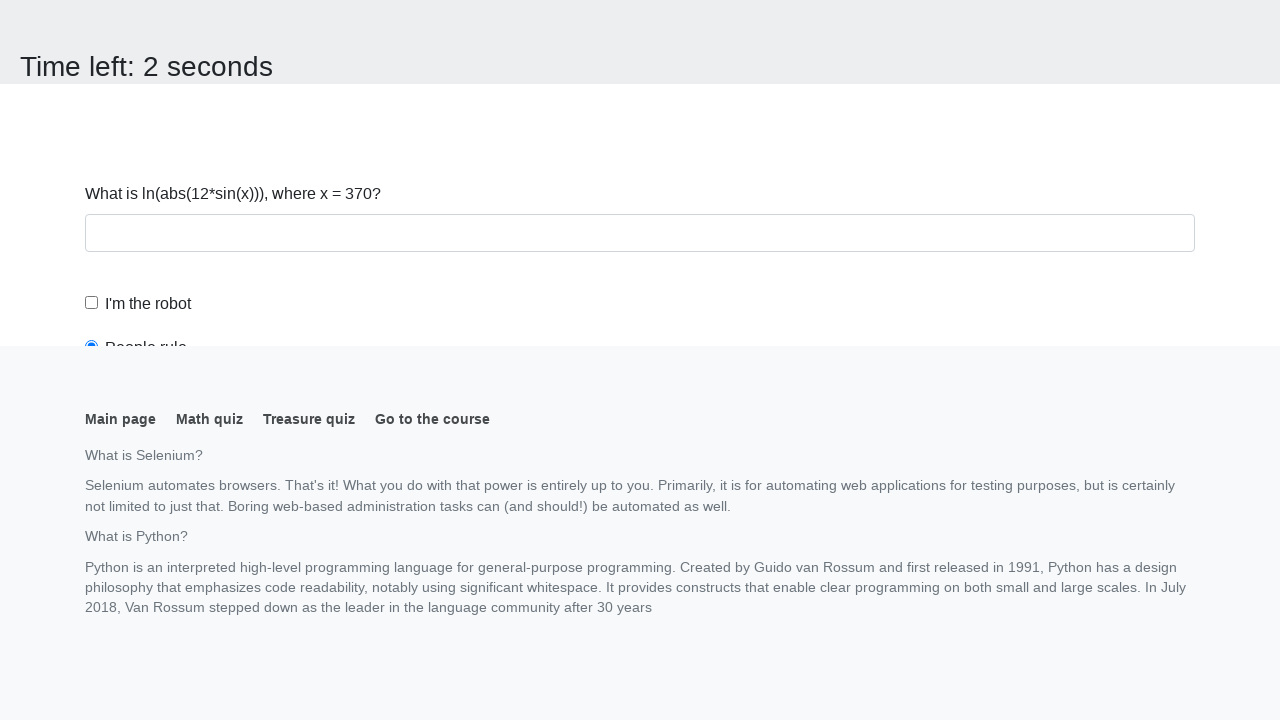

Filled the answer field with calculated result on #answer
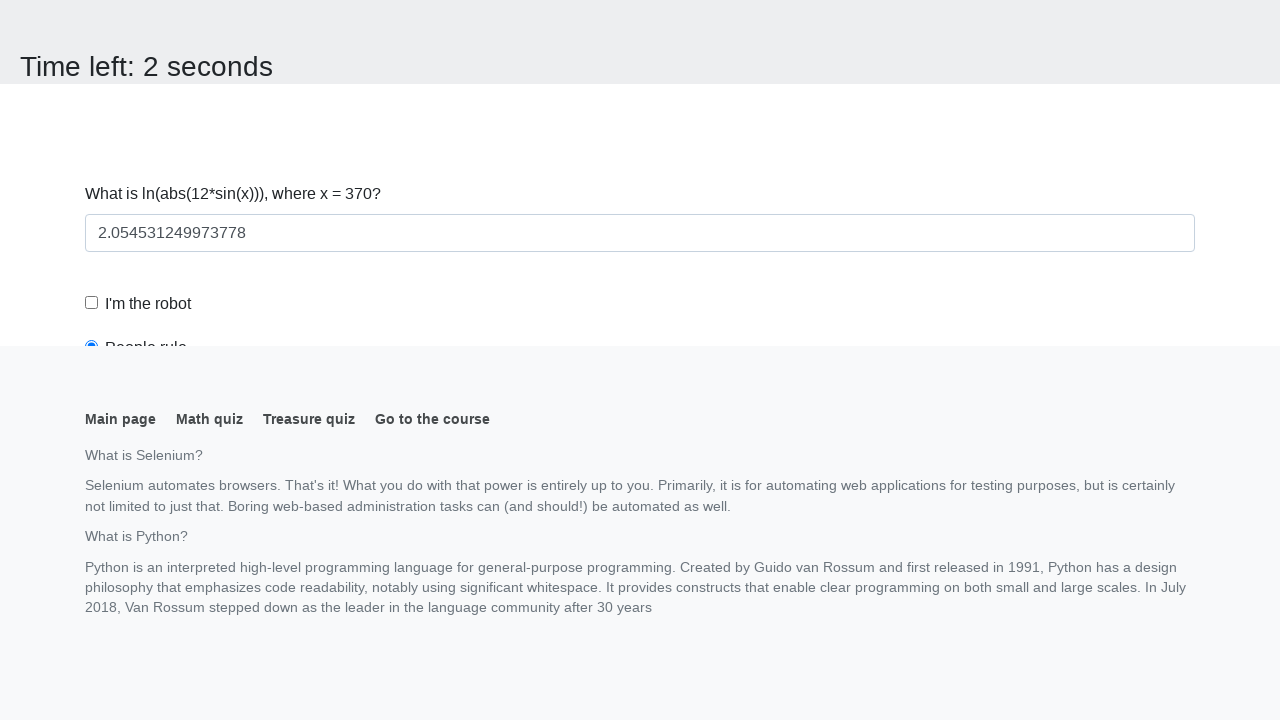

Scrolled down the page to reveal form elements
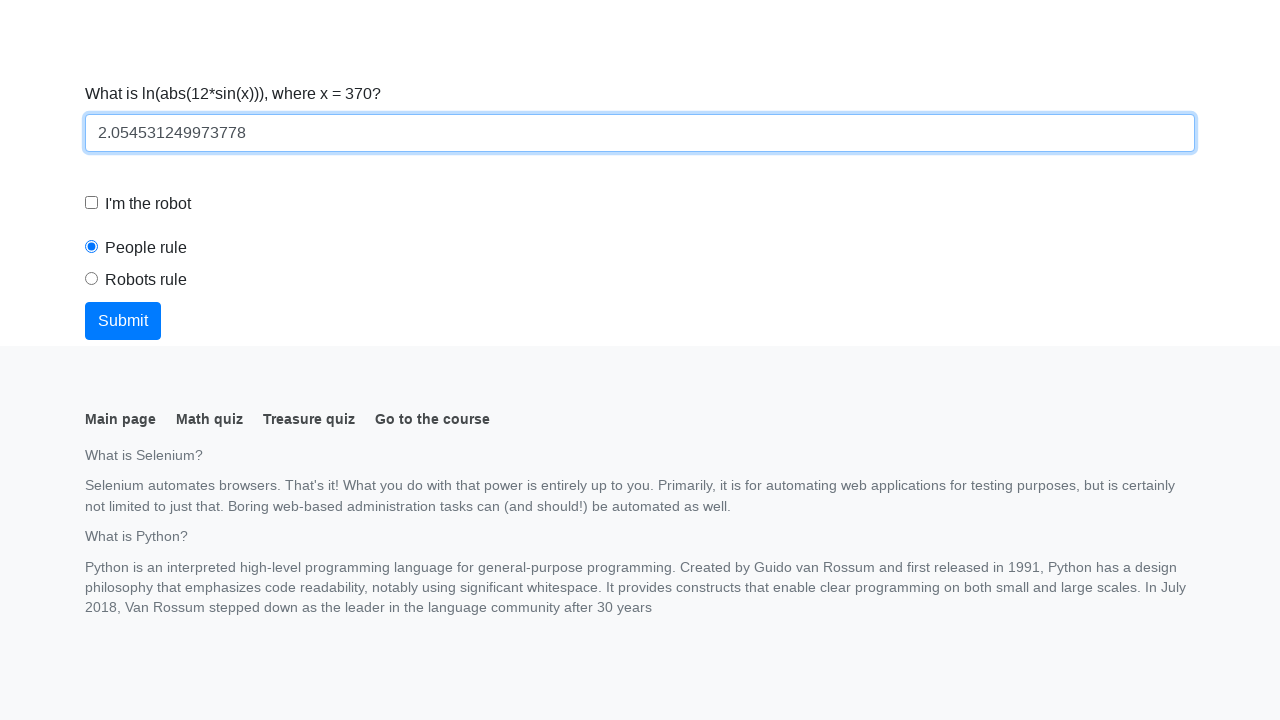

Clicked the robot checkbox at (92, 203) on #robotCheckbox
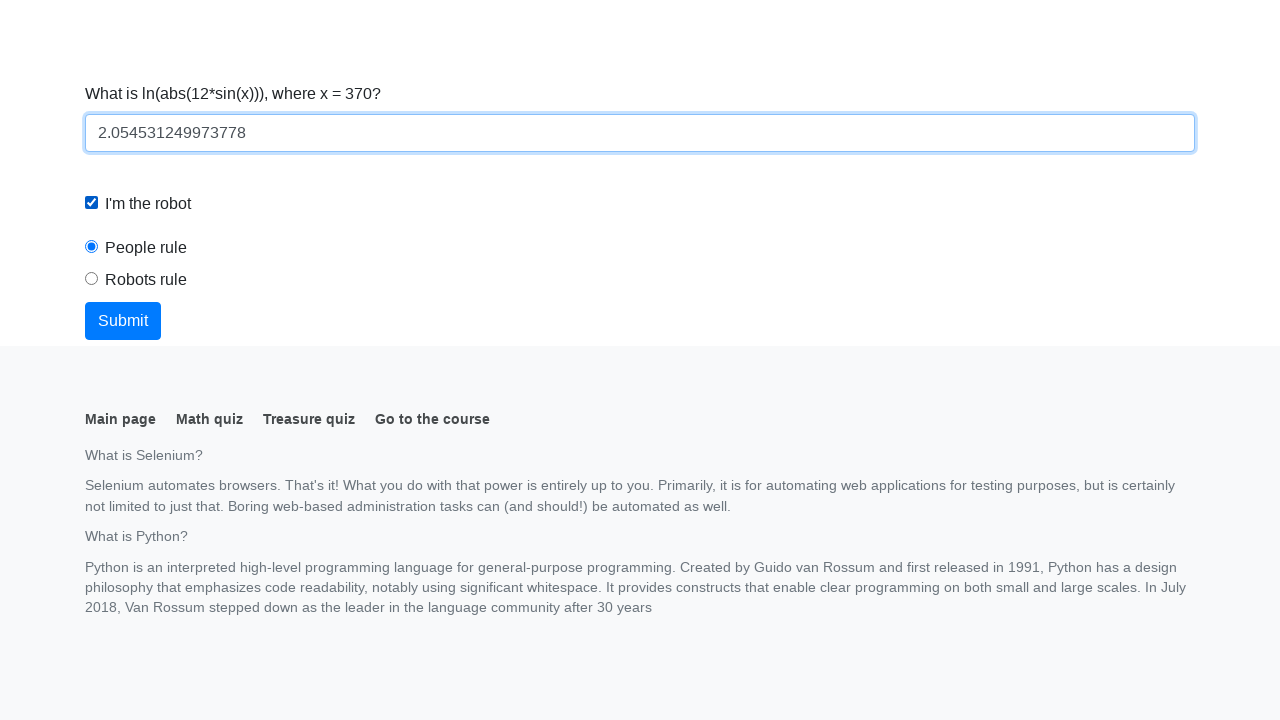

Clicked the robots rule radio button at (92, 279) on #robotsRule
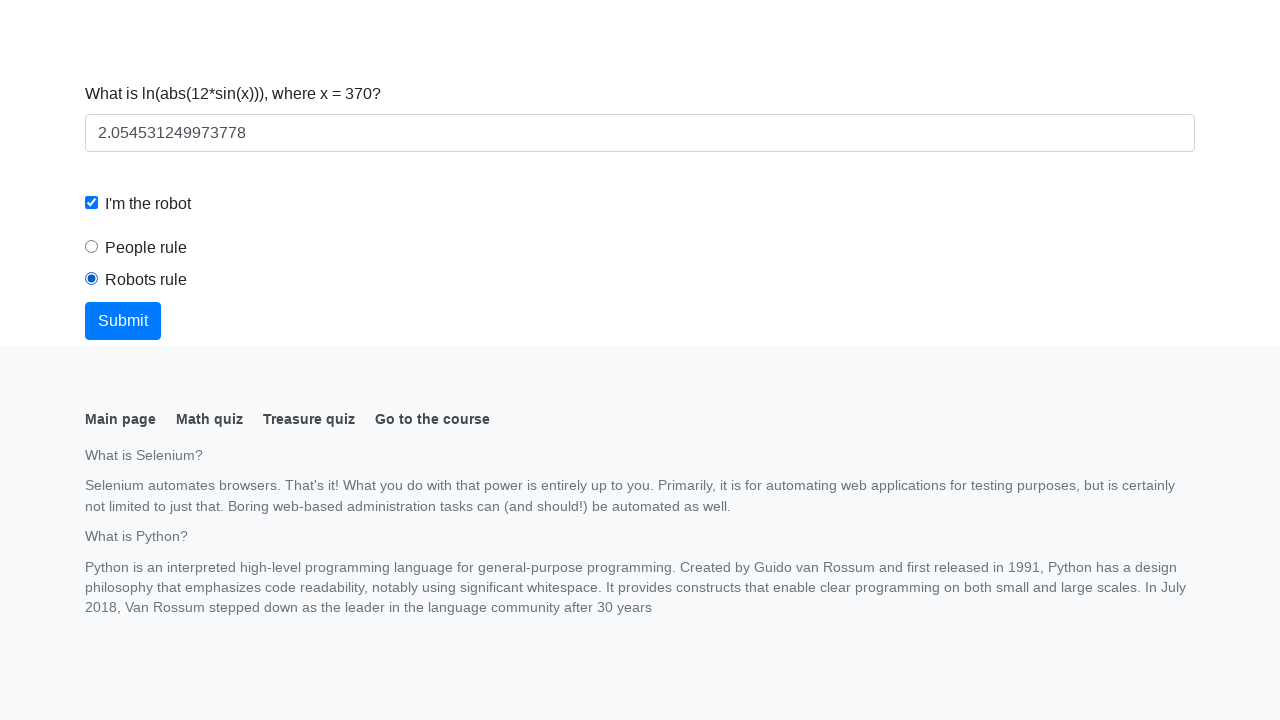

Clicked the submit button at (123, 321) on button
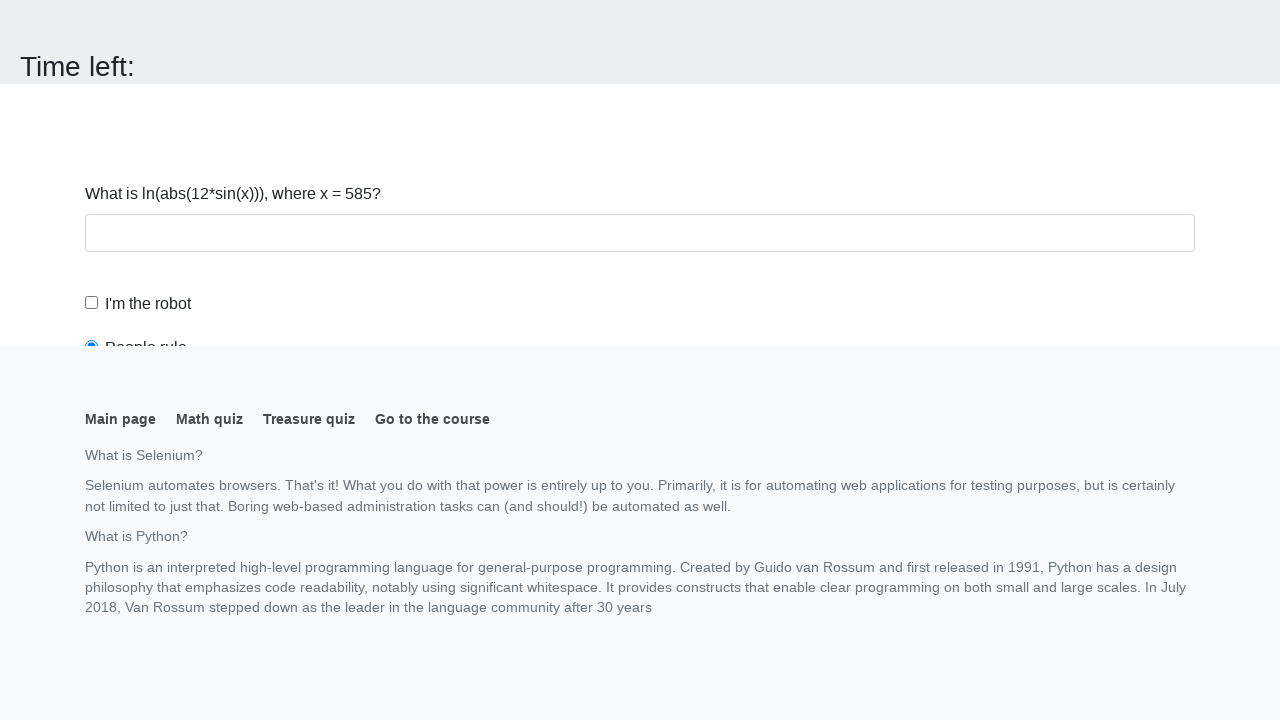

Waited for form submission result
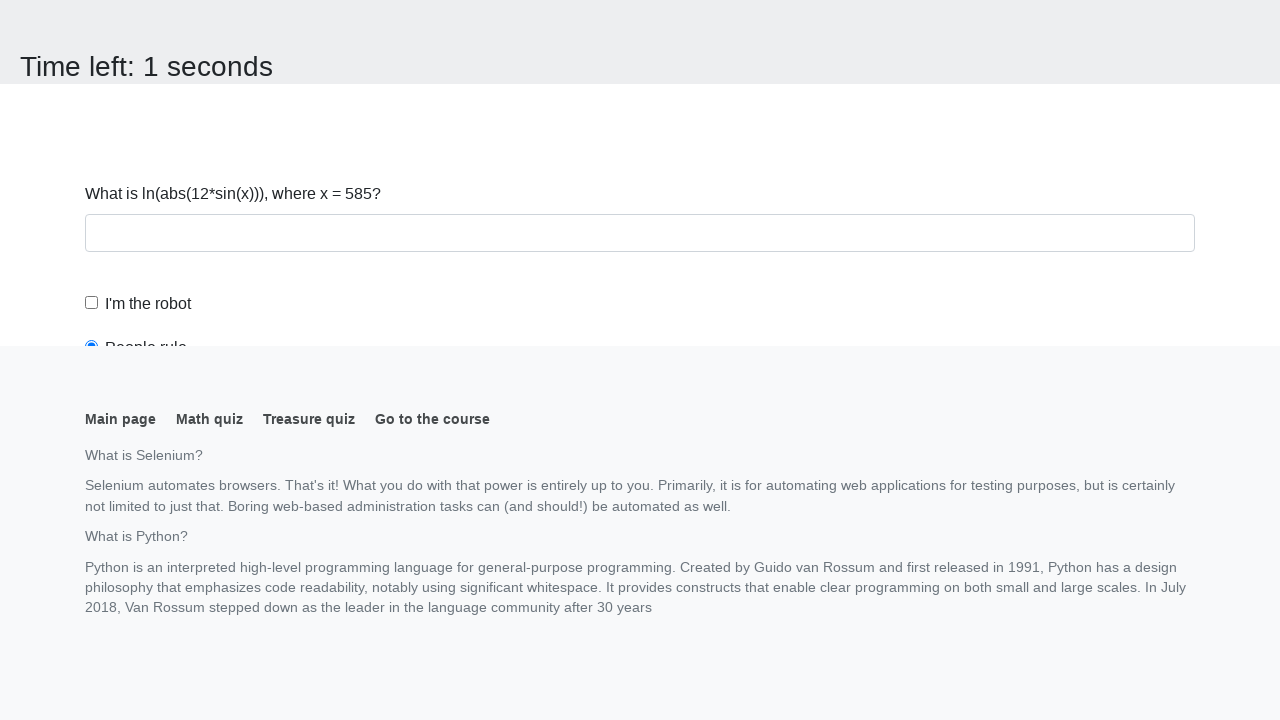

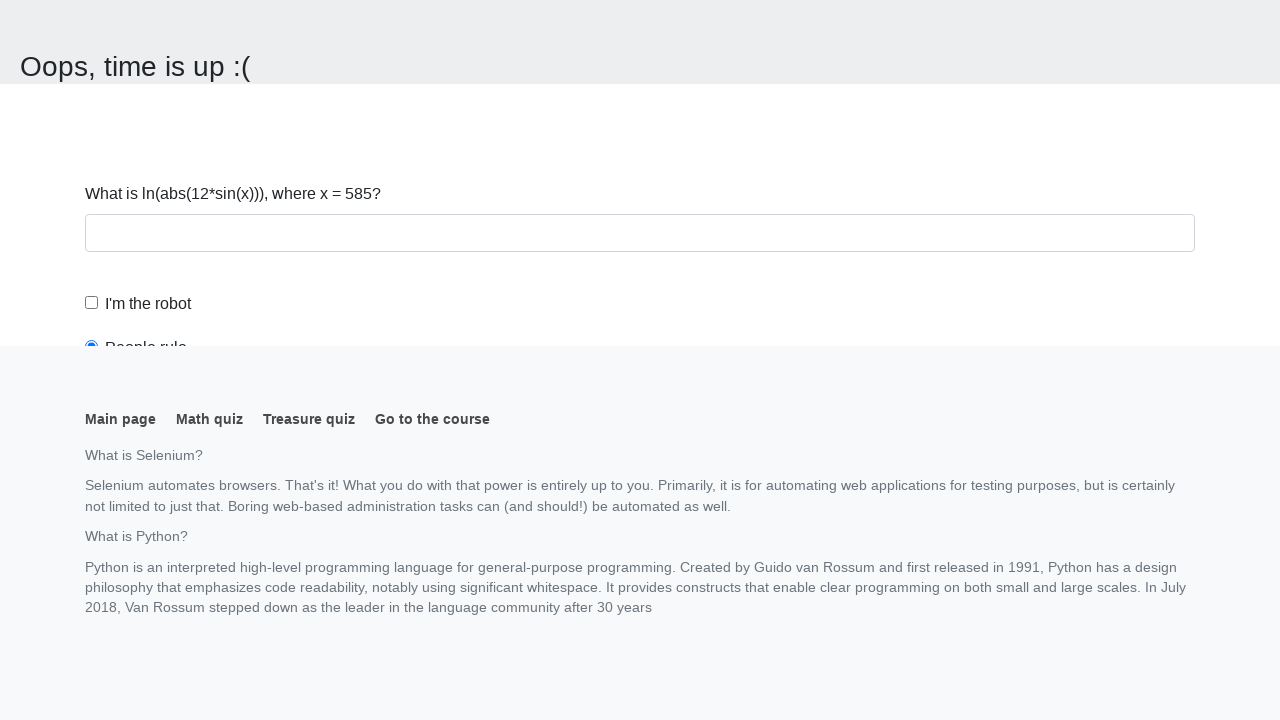